Creates a person entry, then edits their information and verifies the updated data in the web table

Starting URL: https://demoqa.com/webtables

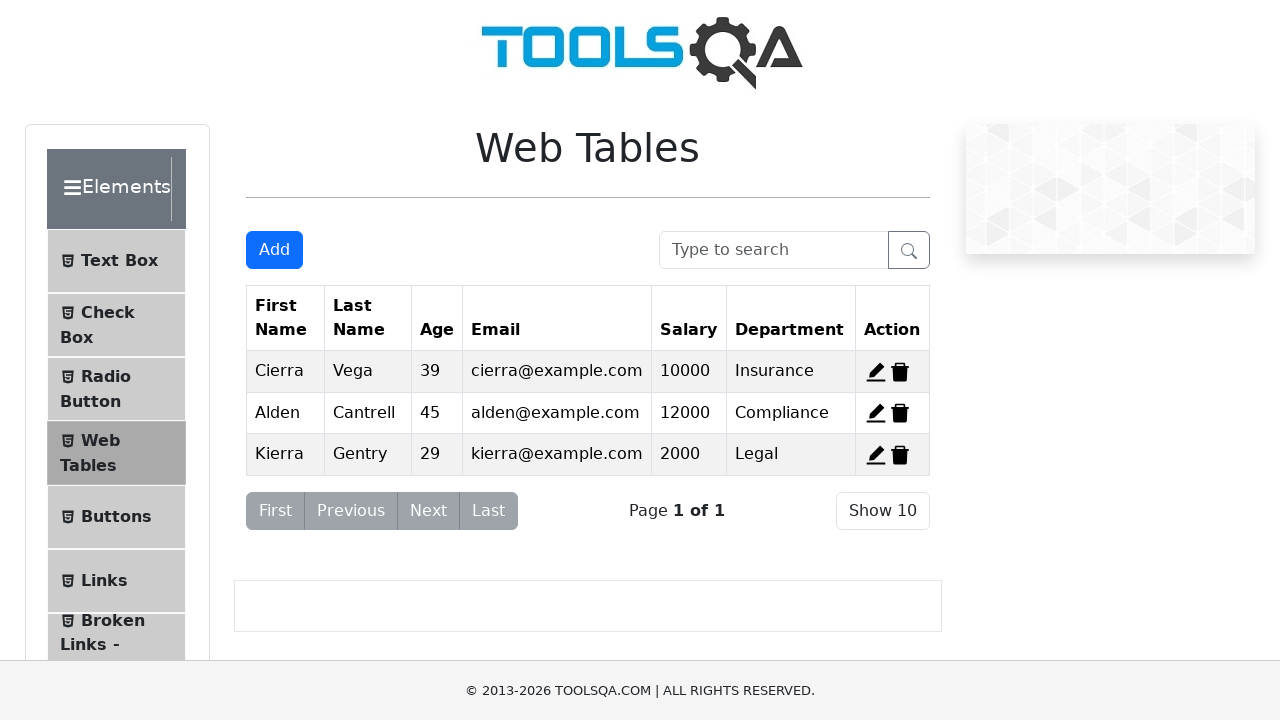

Clicked Add button to open person registration form at (274, 250) on #addNewRecordButton
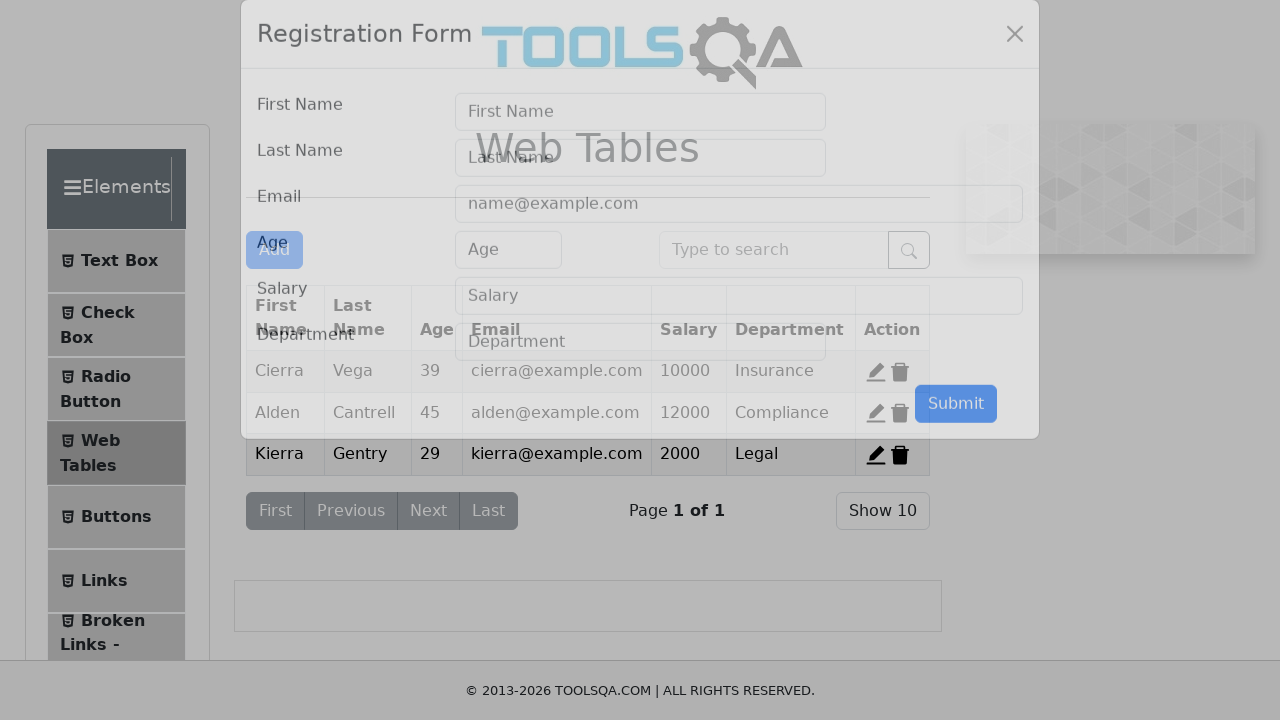

Registration modal loaded and became visible
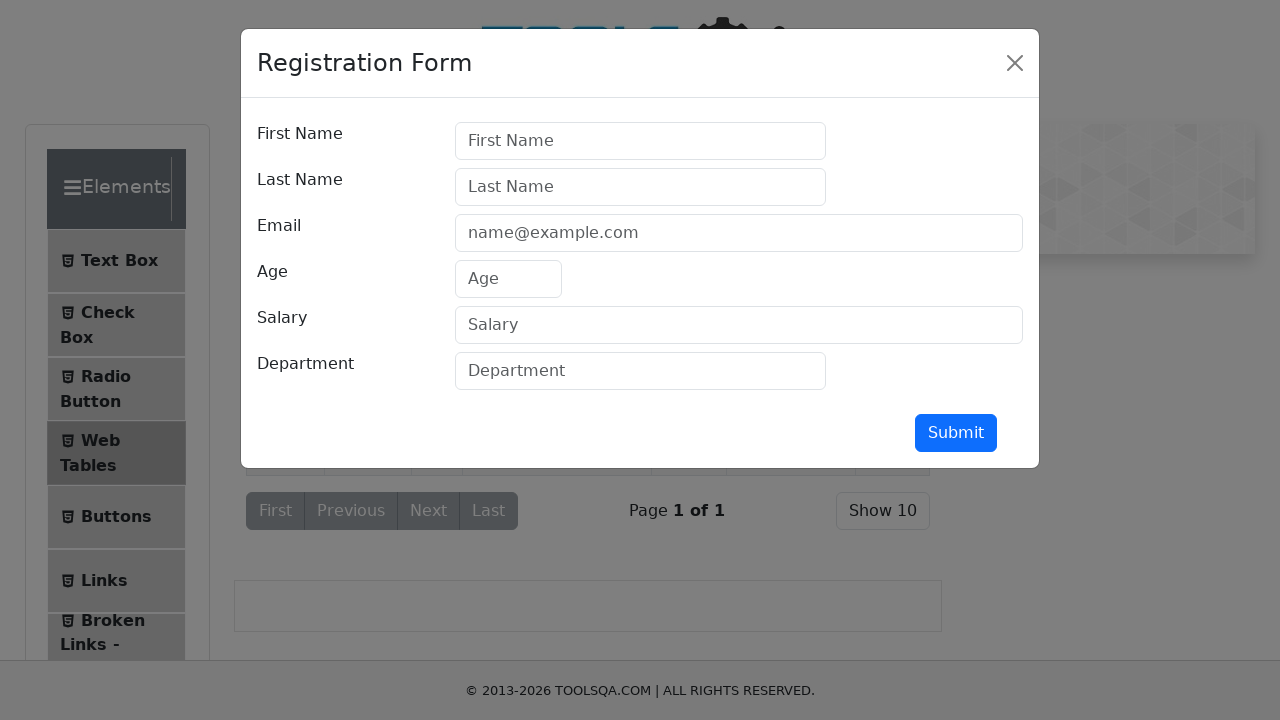

Filled first name field with 'Michael' on #firstName
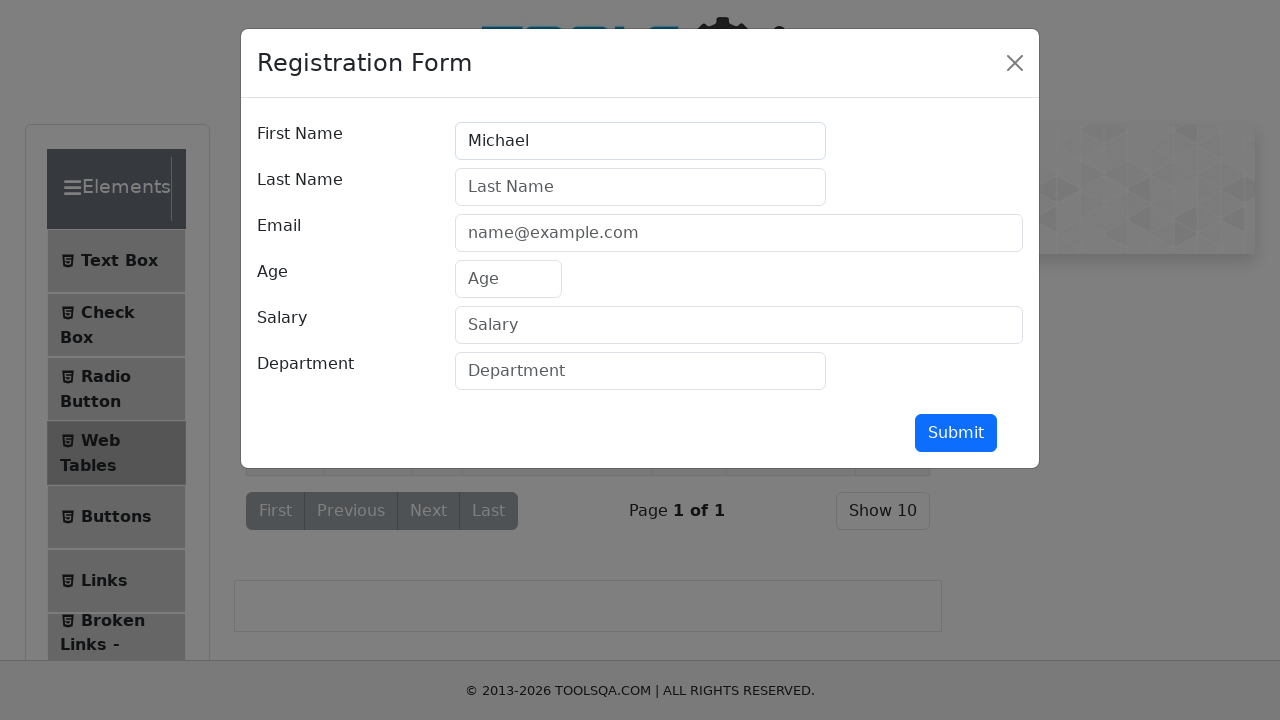

Filled last name field with 'Brown' on #lastName
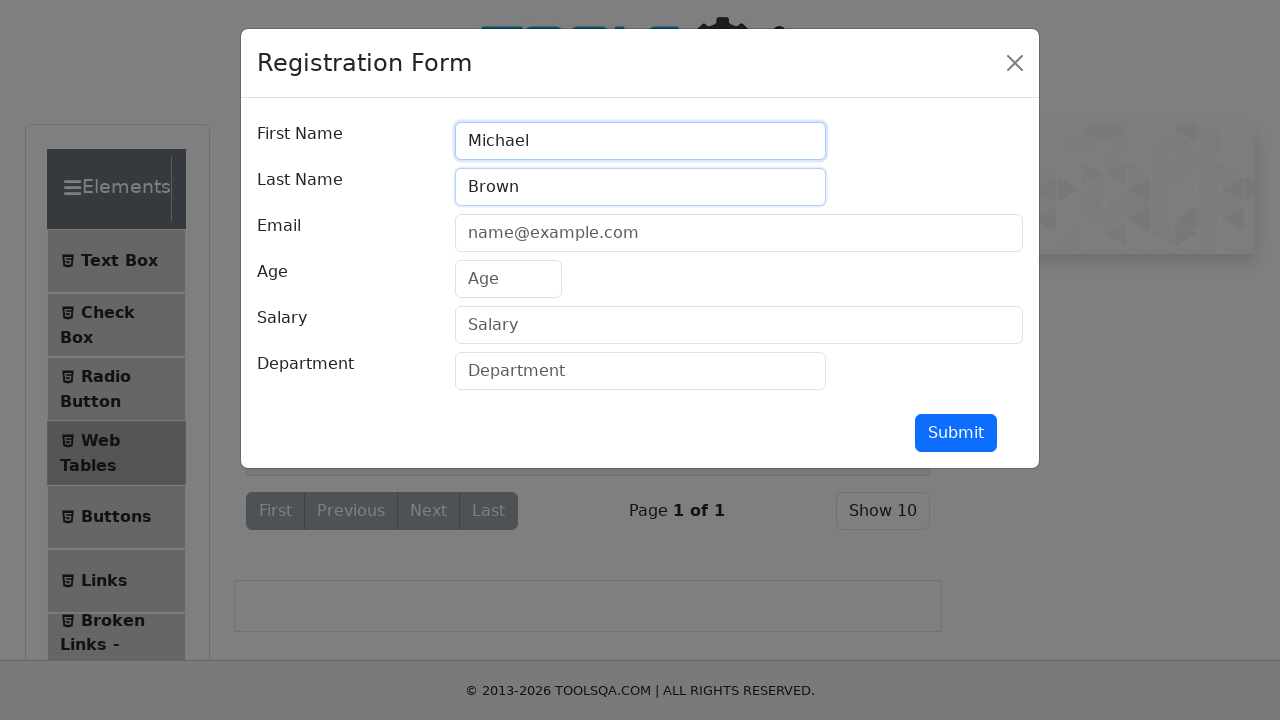

Filled email field with 'michael.brown@email.com' on #userEmail
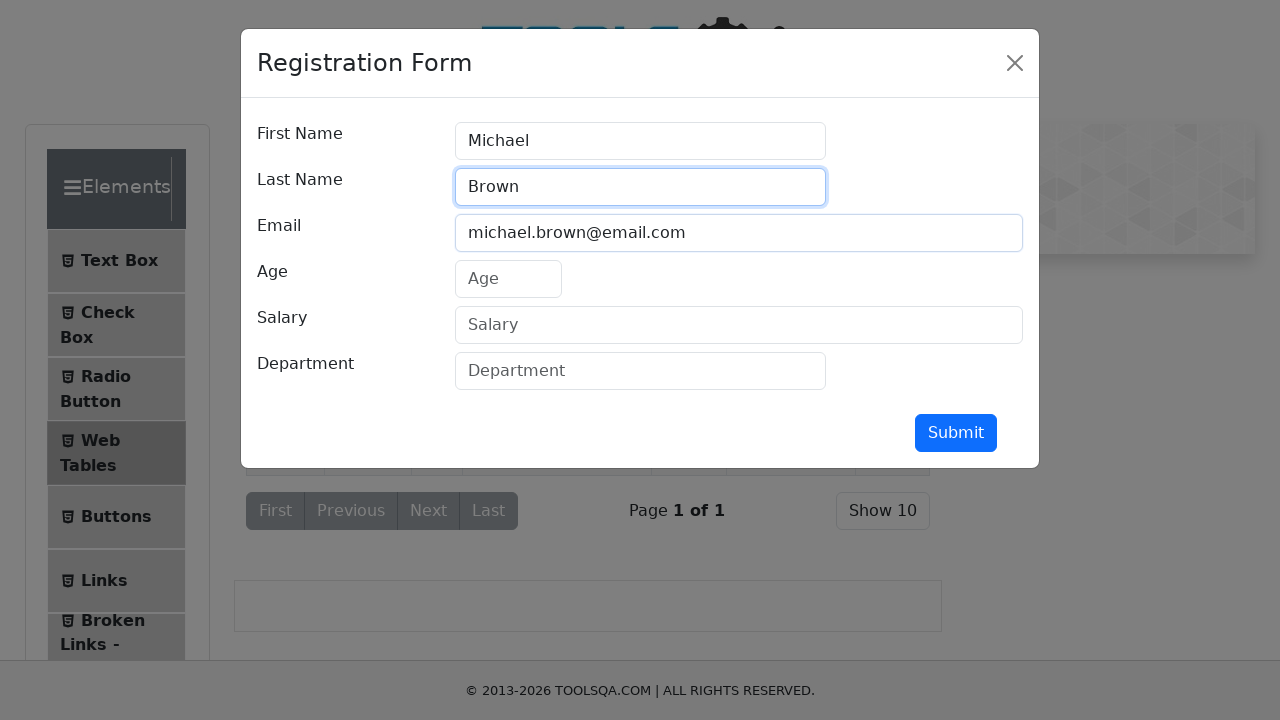

Filled age field with '28' on #age
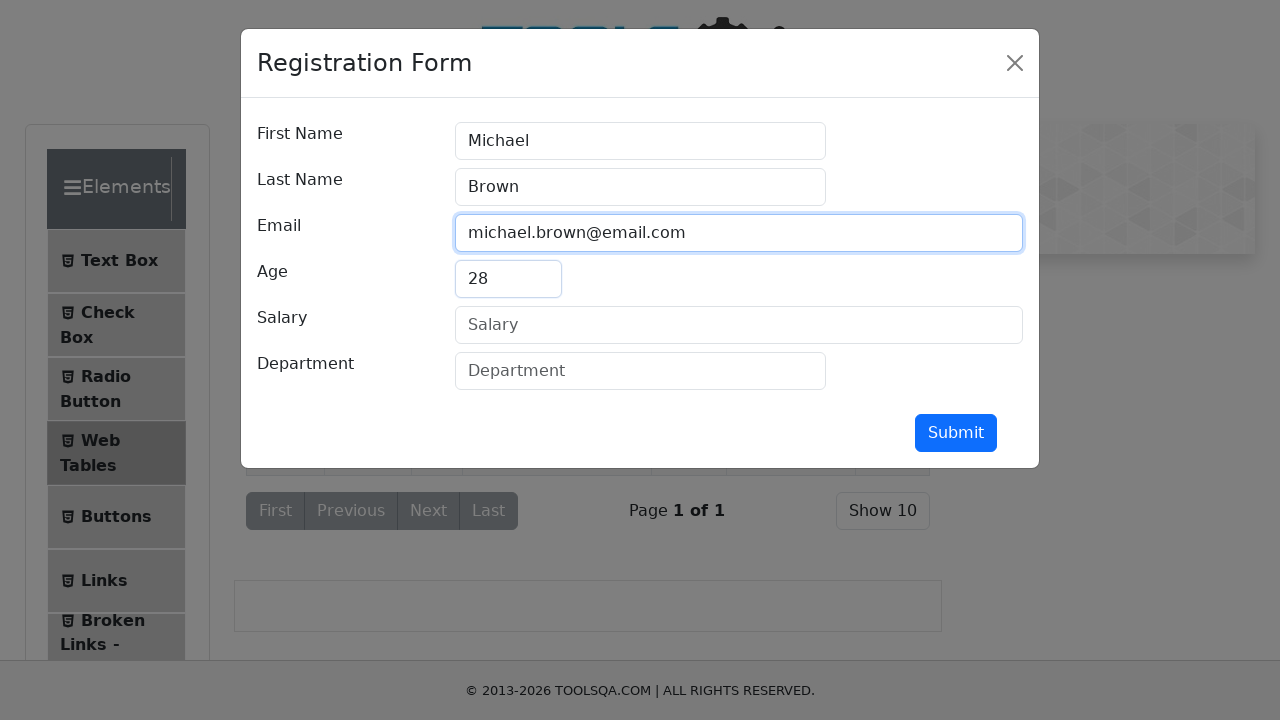

Filled salary field with '55000' on #salary
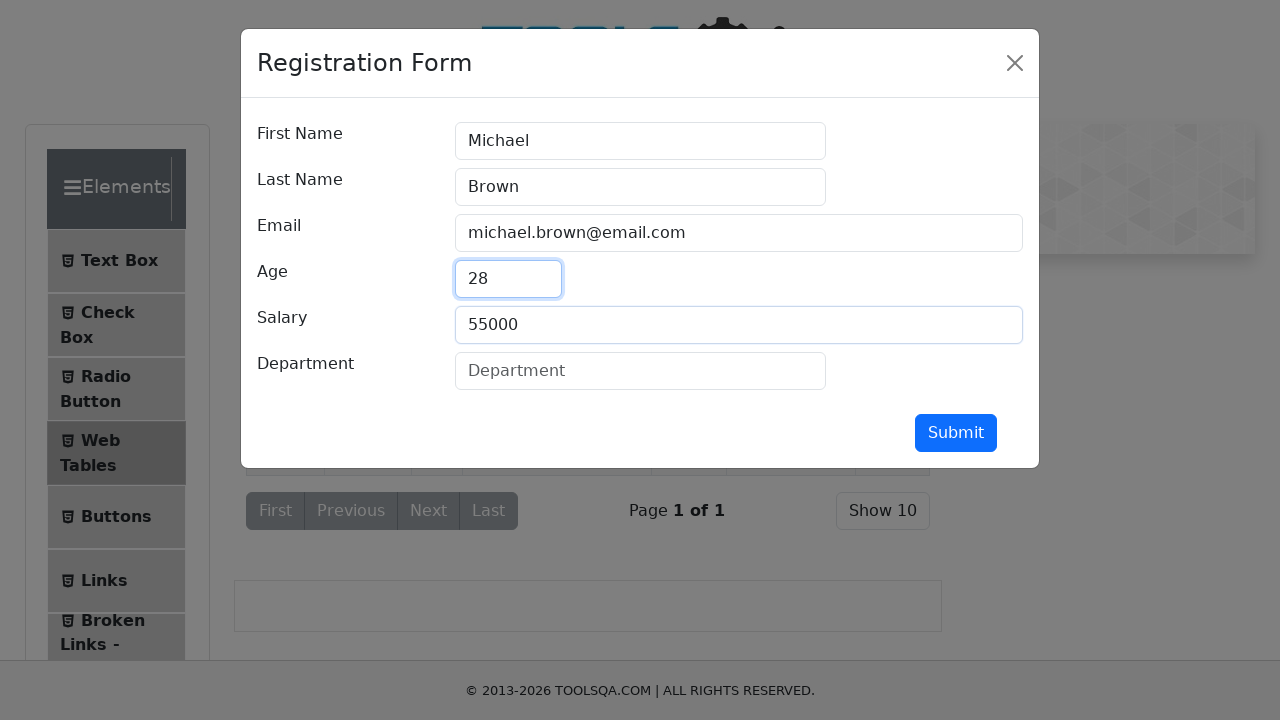

Filled department field with 'Marketing' on #department
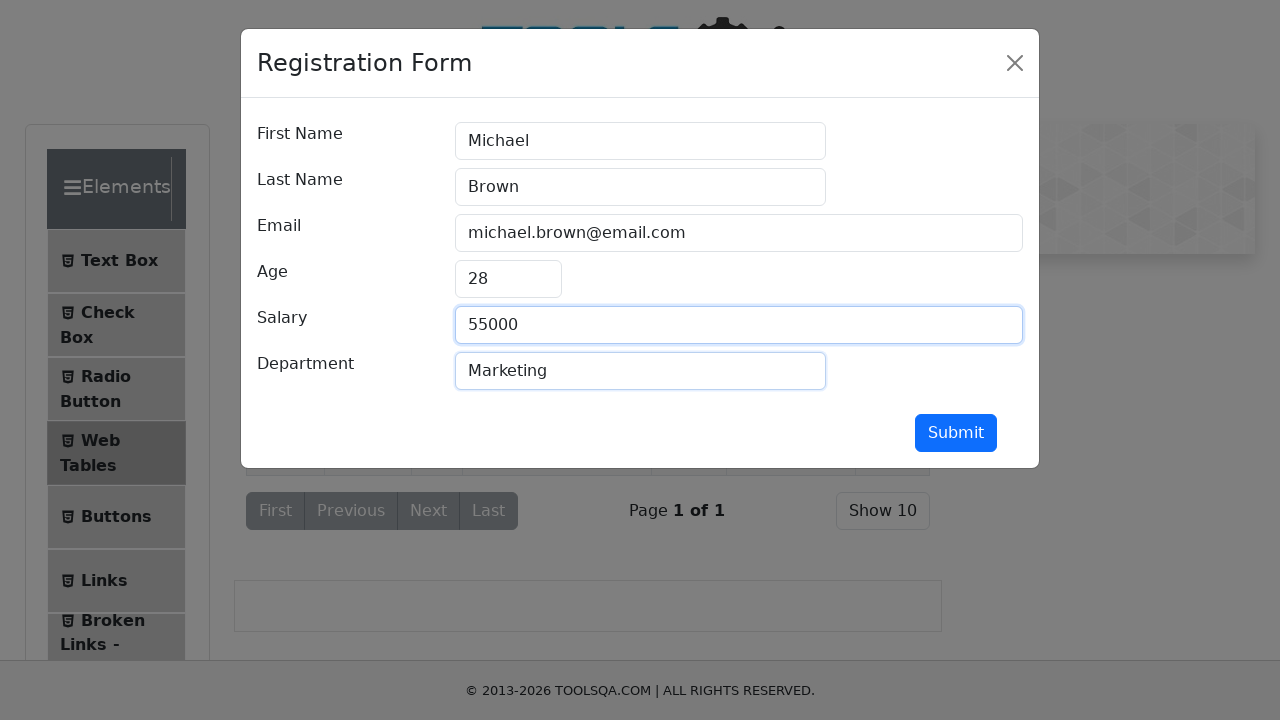

Clicked submit button to create person entry at (956, 433) on #submit
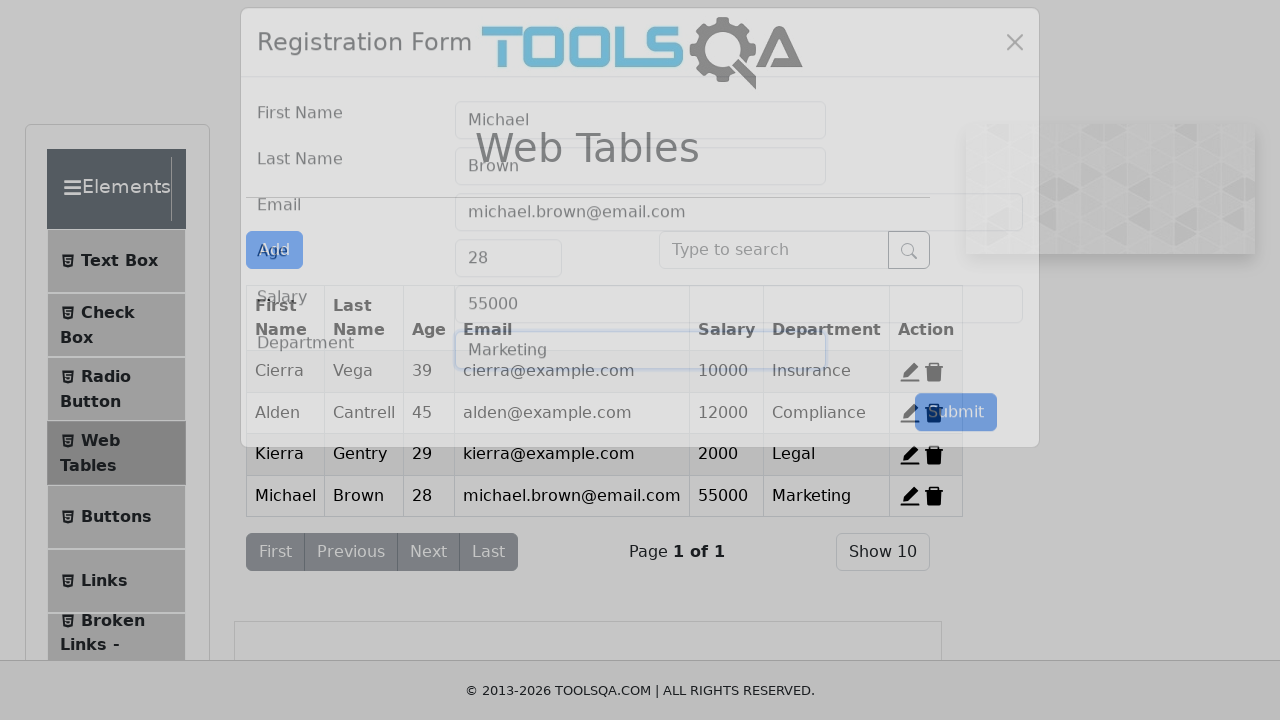

Filled search box with 'Michael' to find the person on #searchBox
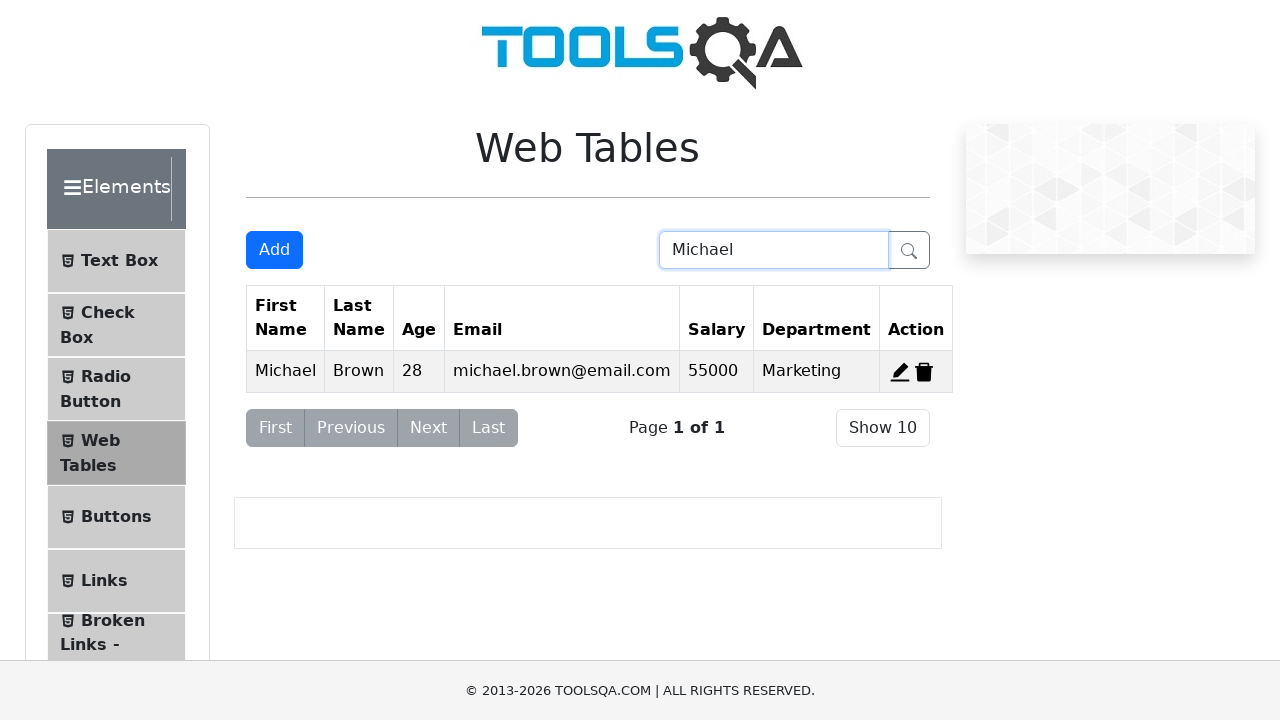

Clicked edit button for Michael Brown's record at (900, 372) on #edit-record-4
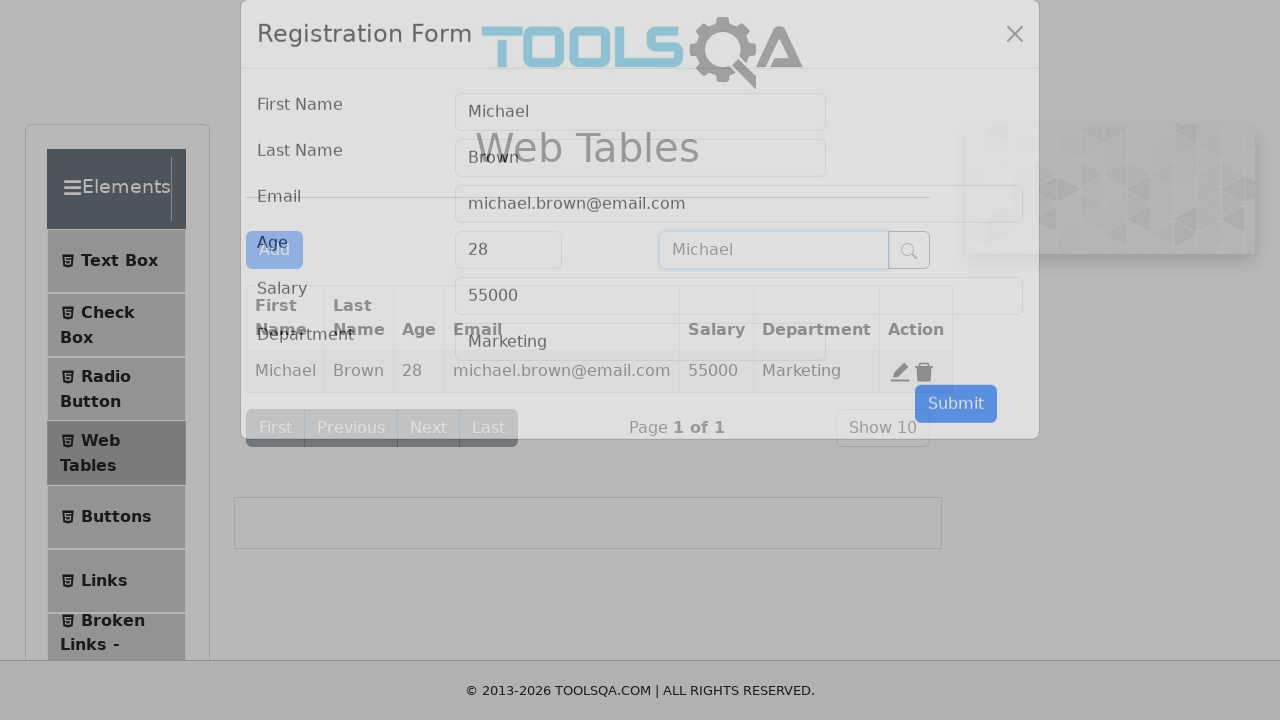

Edit modal loaded and became visible
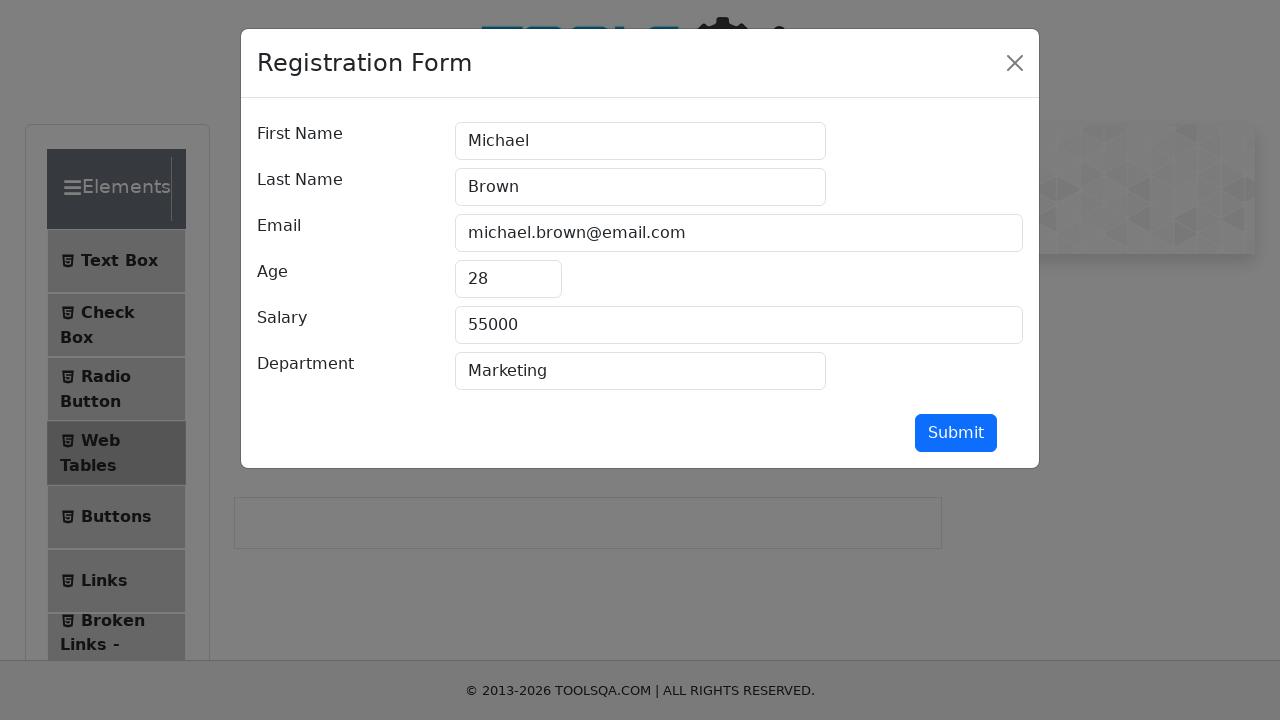

Updated first name to 'Sarah' on #firstName
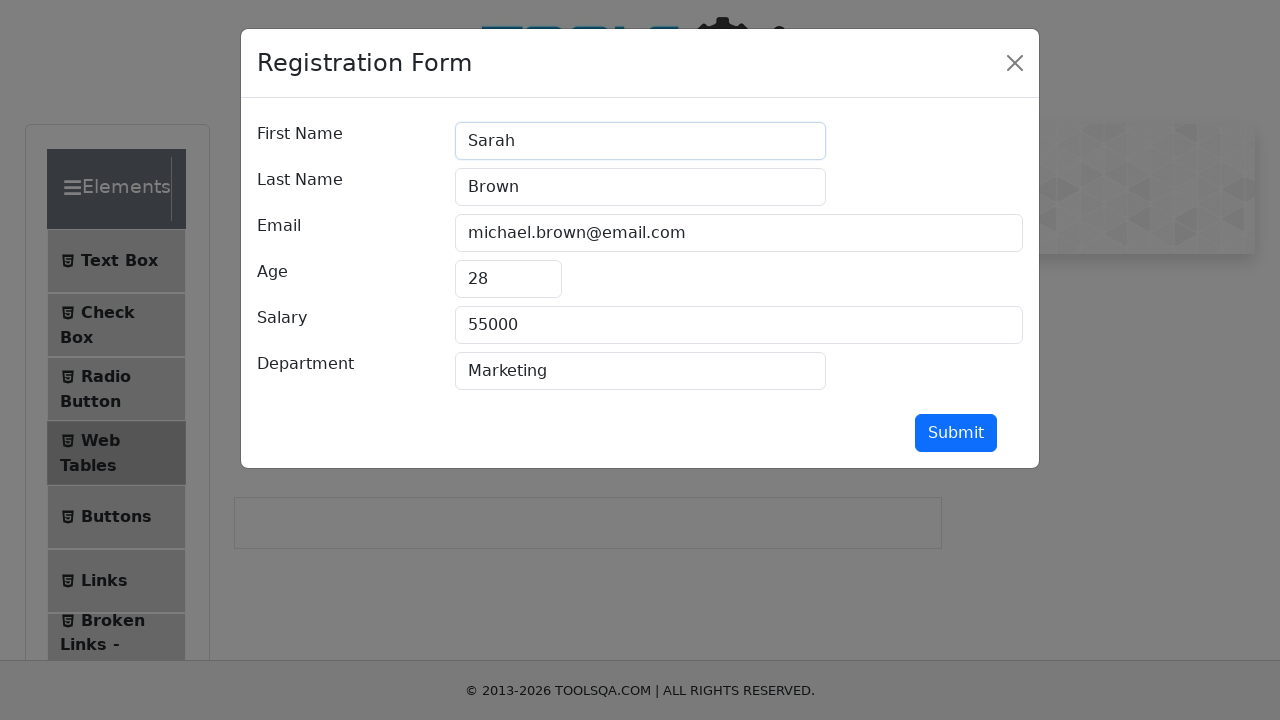

Updated last name to 'Wilson' on #lastName
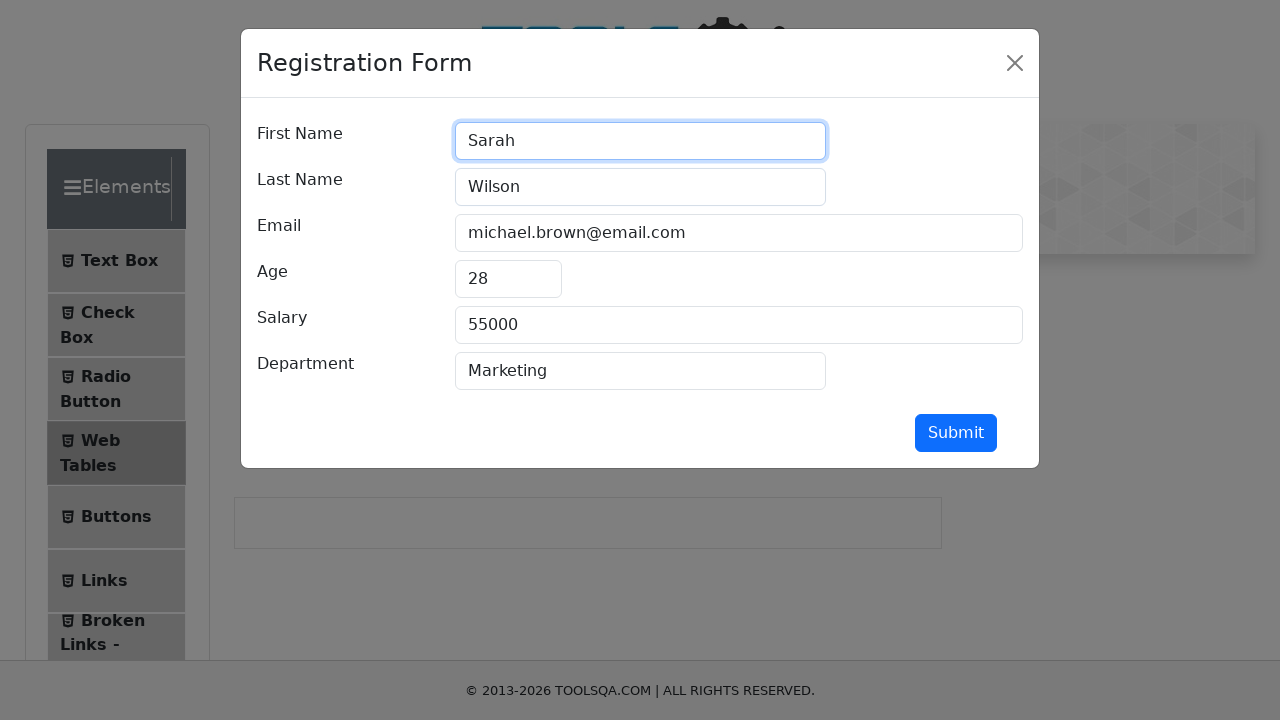

Updated email to 'sarah.wilson@email.com' on #userEmail
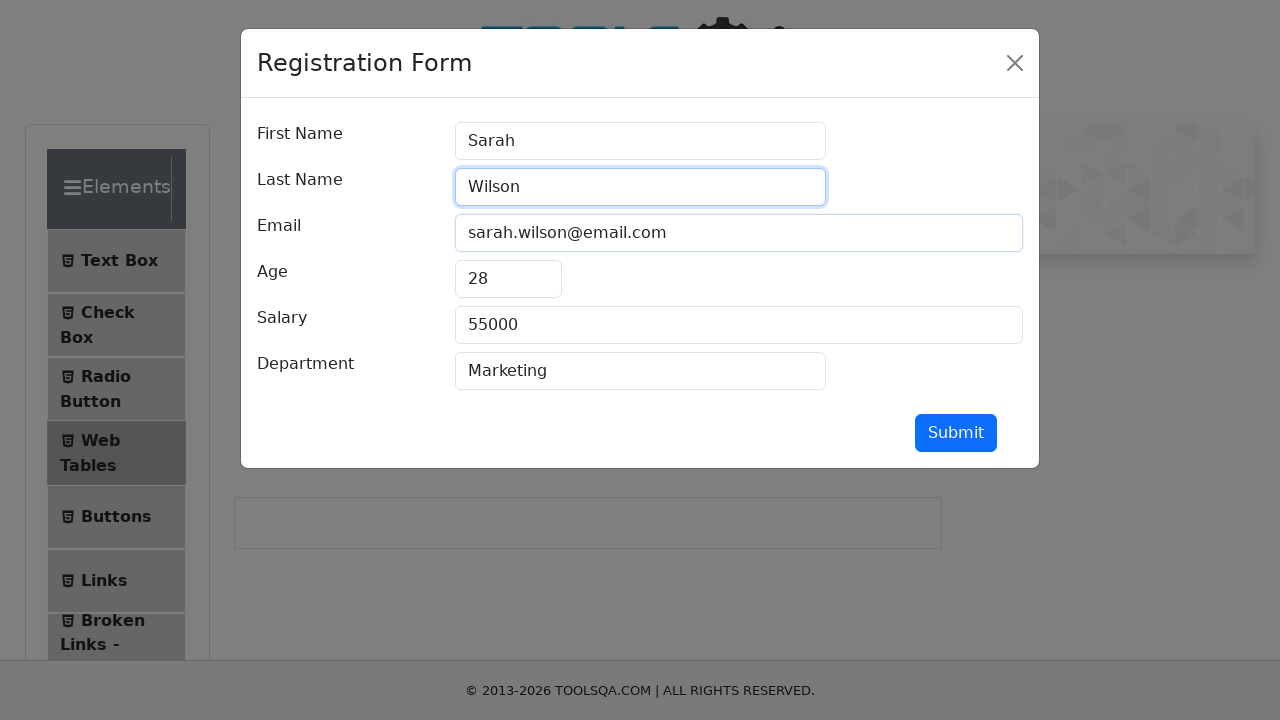

Updated age to '32' on #age
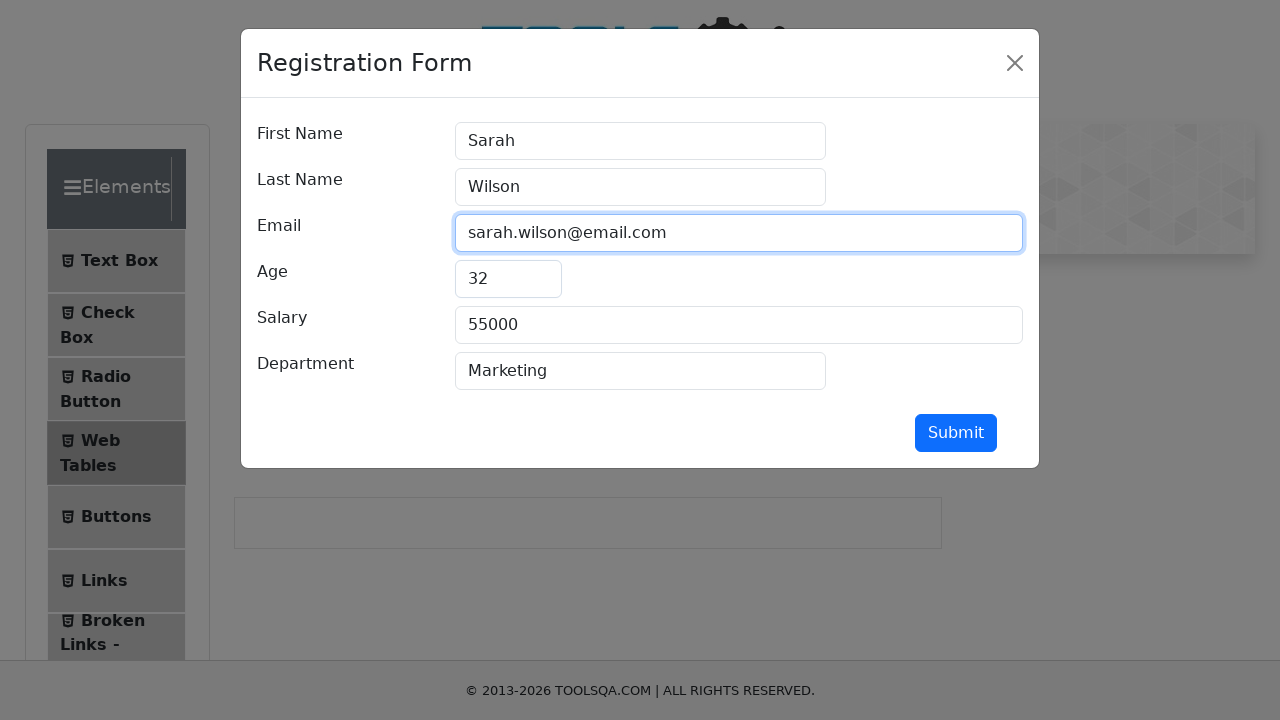

Updated salary to '65000' on #salary
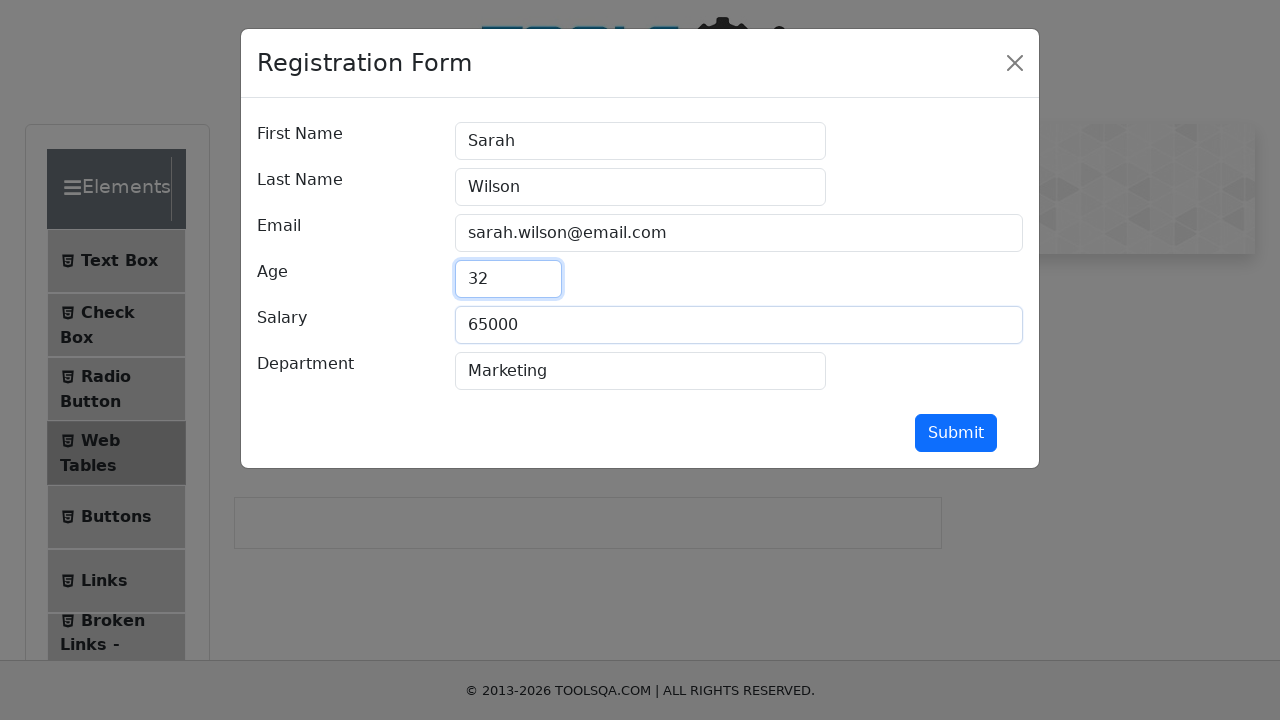

Updated department to 'Sales' on #department
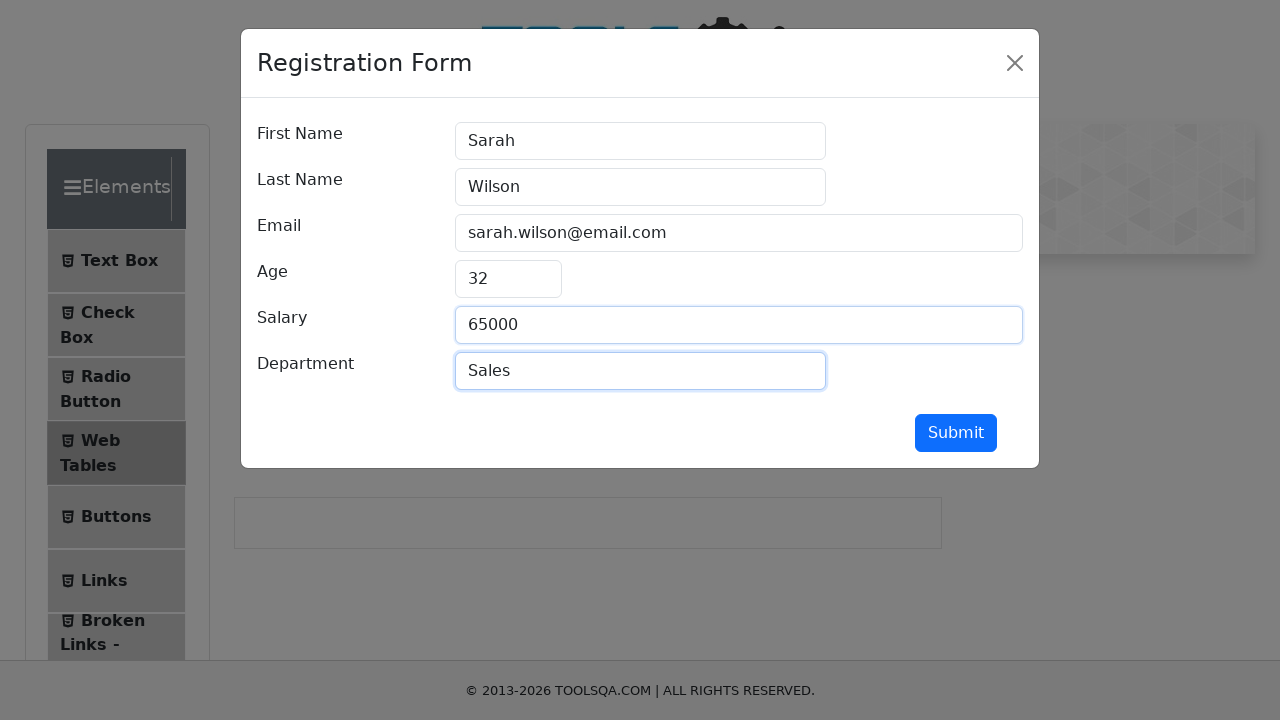

Clicked submit button to save updated person information at (956, 433) on #submit
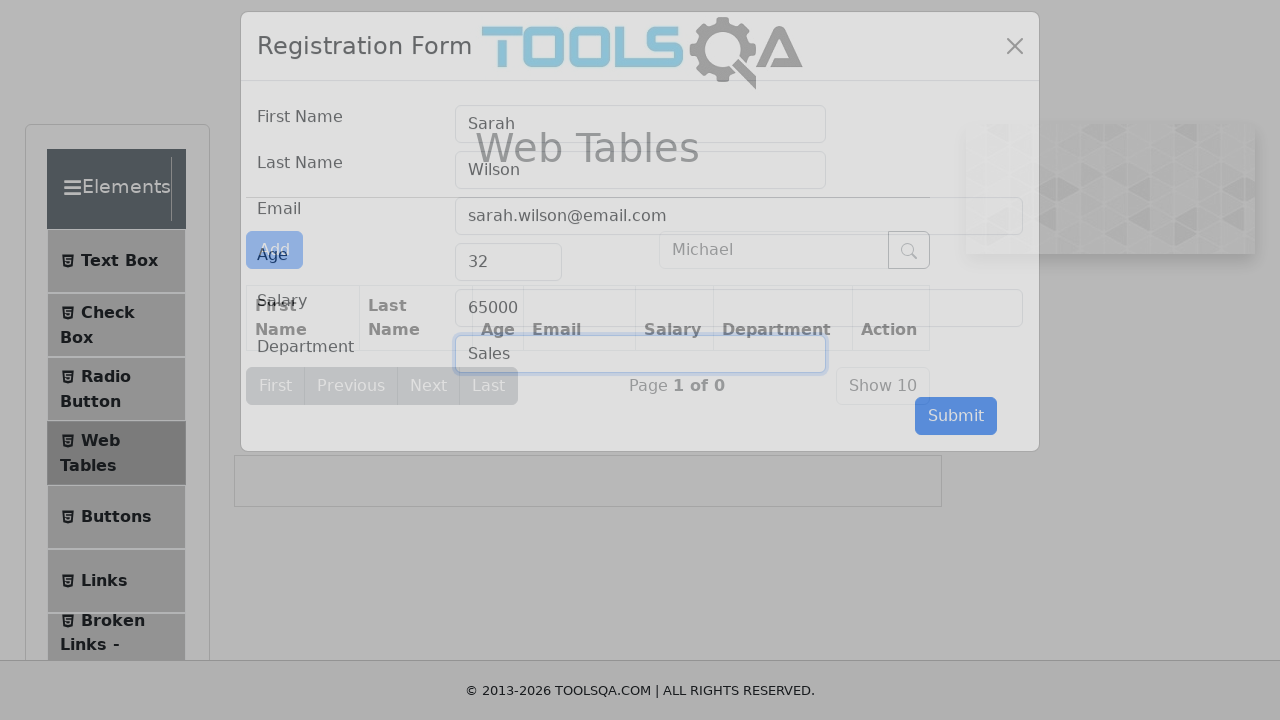

Filled search box with 'Sarah' to verify updated person entry on #searchBox
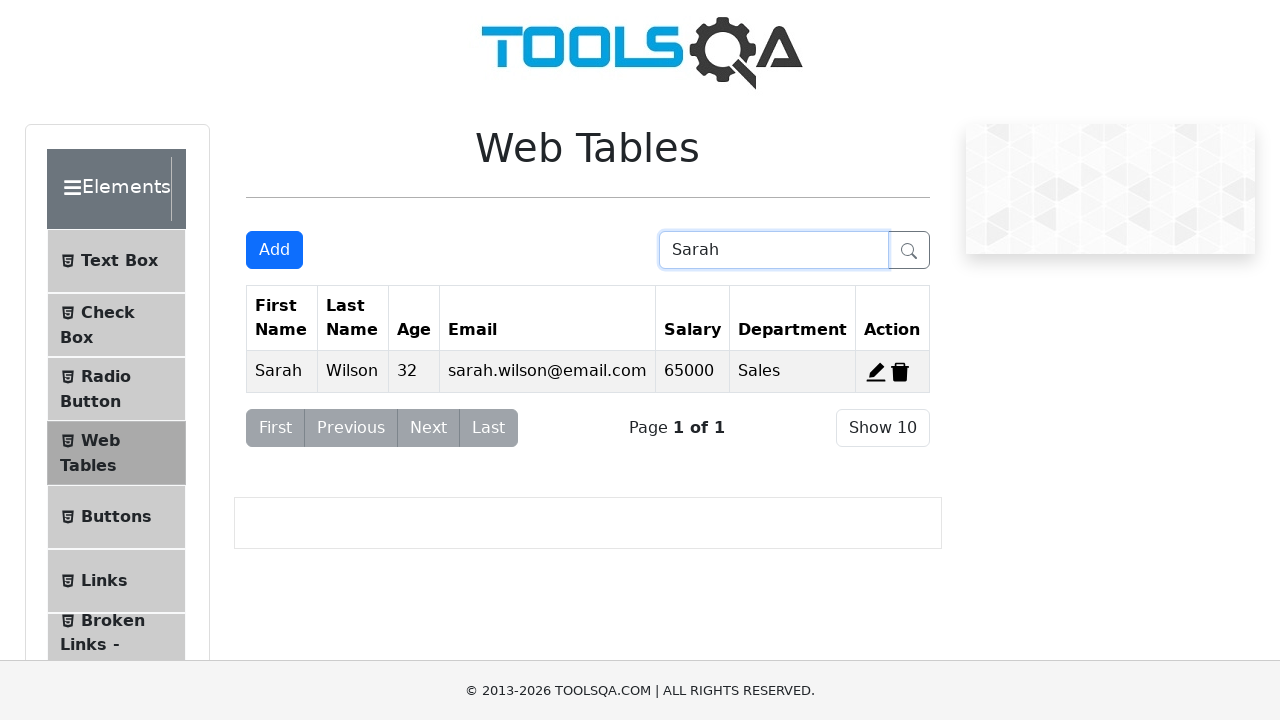

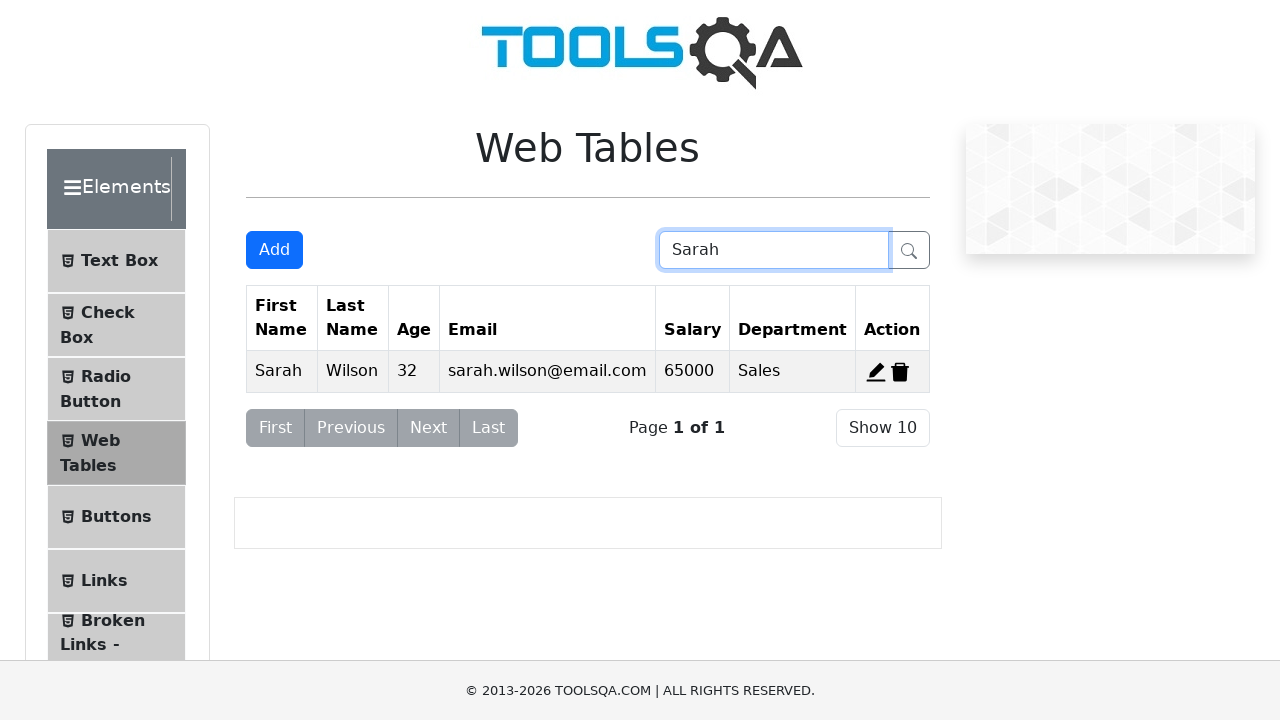